Tests iframe interaction by switching to an iframe, filling username and password fields, and clicking submit button

Starting URL: https://demoapps.qspiders.com/ui/frames?sublist=0

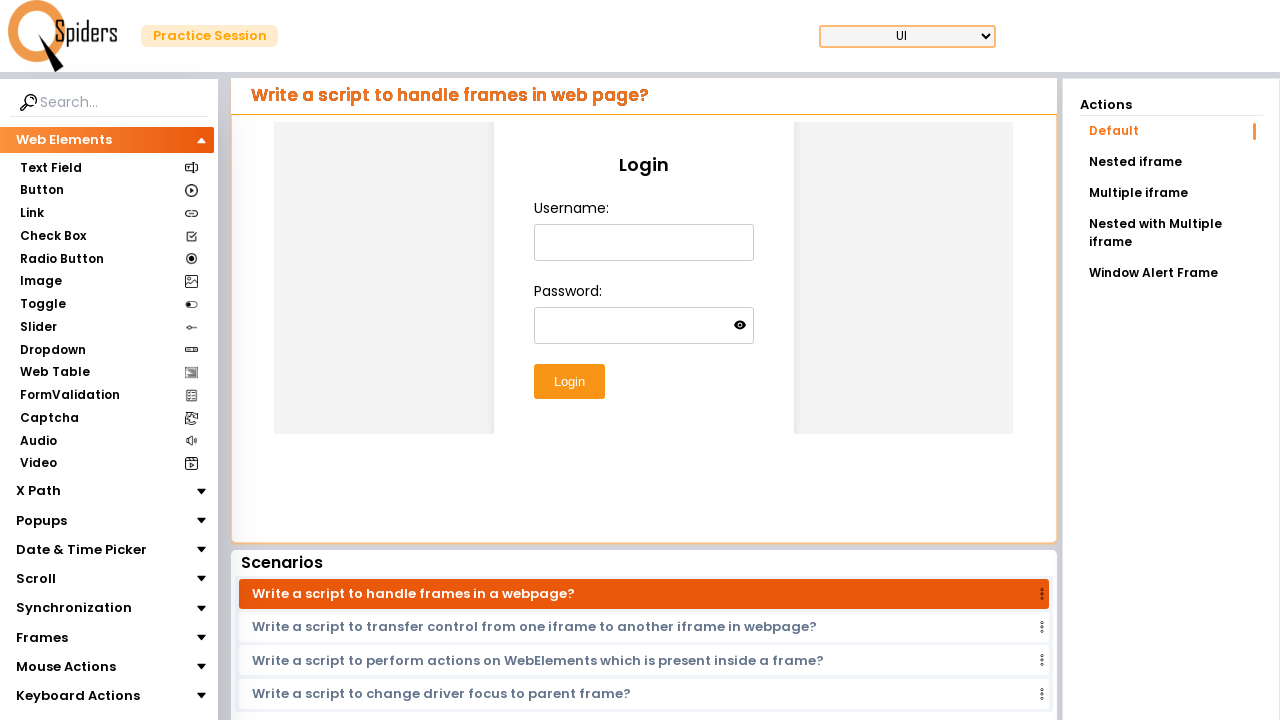

Located iframe element with class 'w-full h-96'
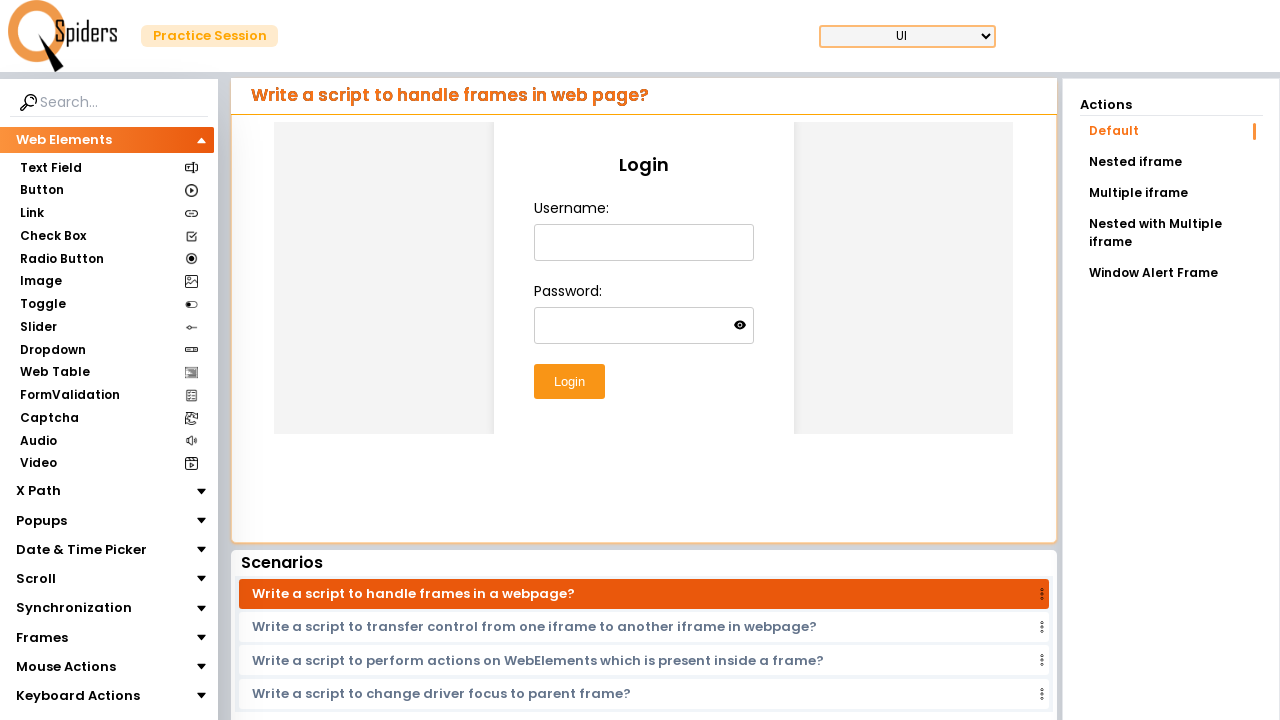

Filled username field with 'test_user_456' on iframe.w-full.h-96 >> internal:control=enter-frame >> input#username
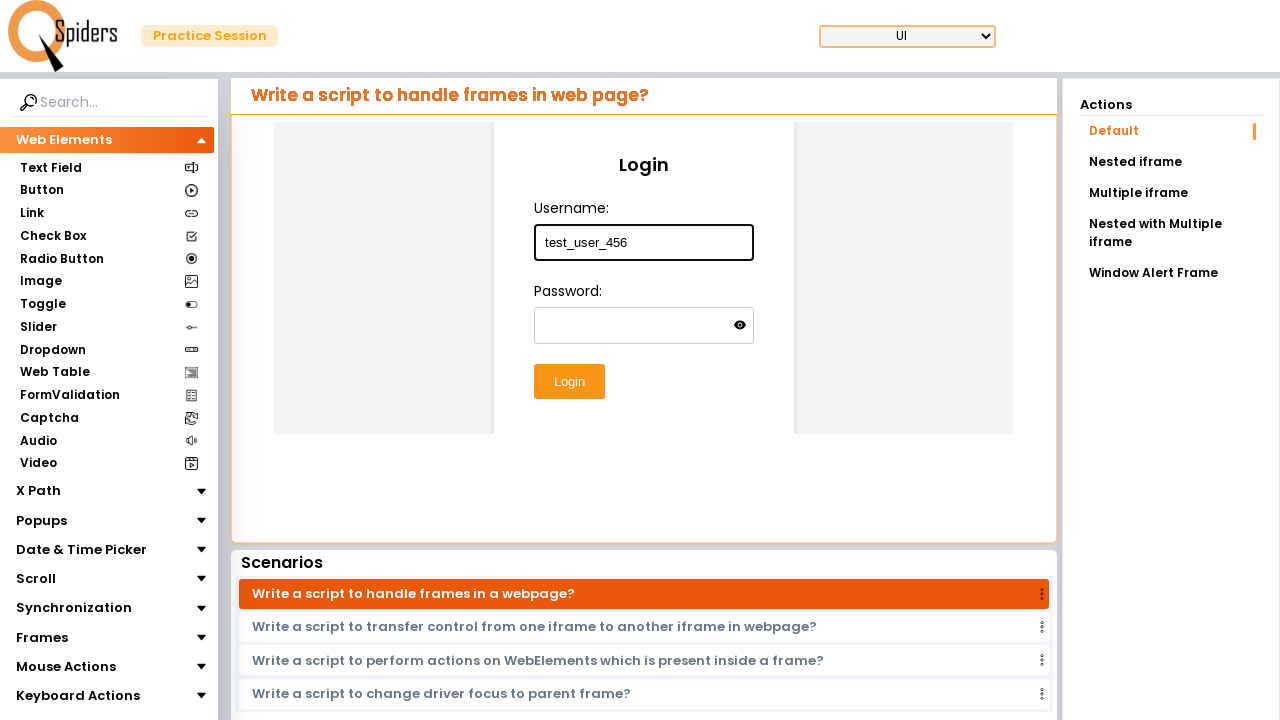

Filled password field with 'secure_pass_789' on iframe.w-full.h-96 >> internal:control=enter-frame >> input#password
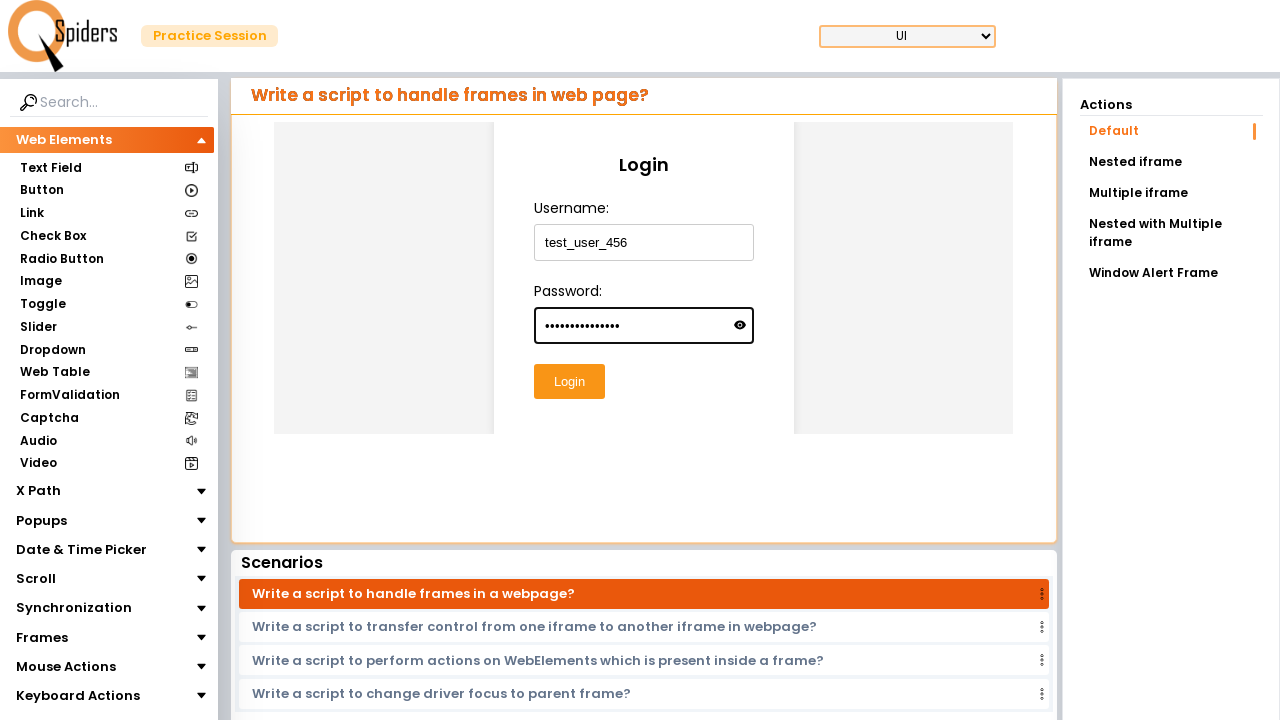

Clicked submit button in iframe at (569, 382) on iframe.w-full.h-96 >> internal:control=enter-frame >> #submitButton
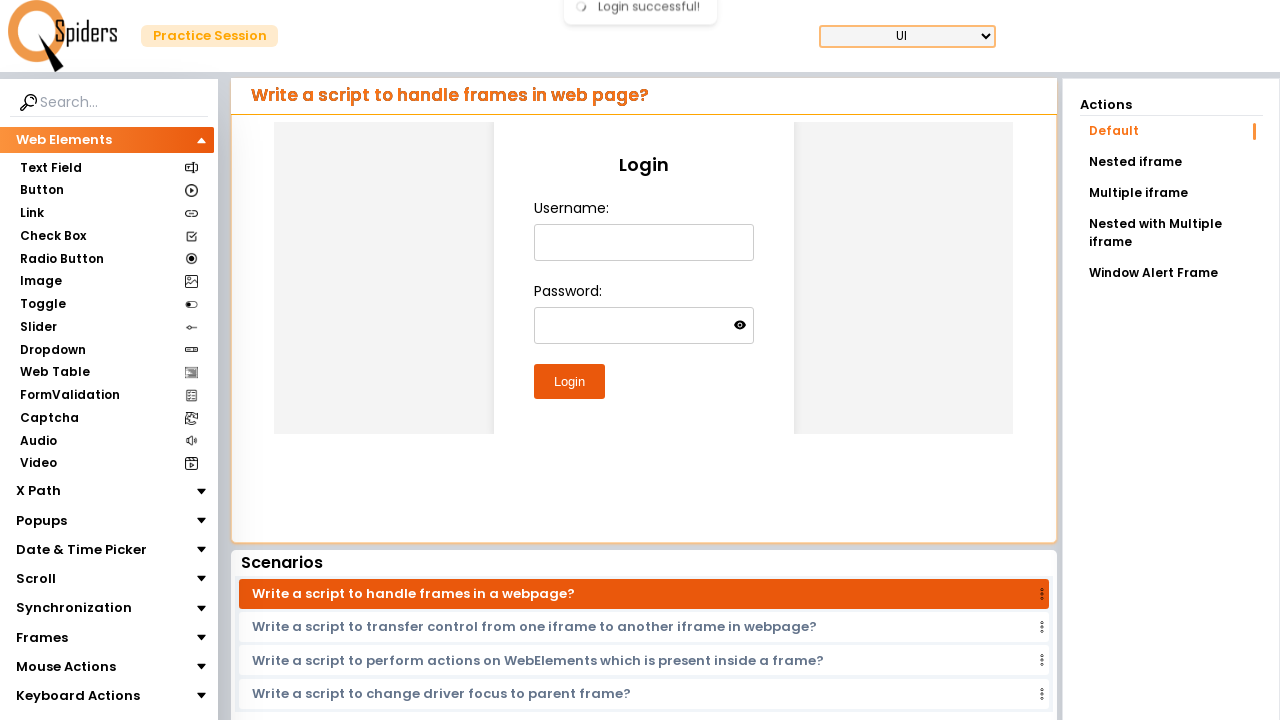

Waited 1000ms for form submission to complete
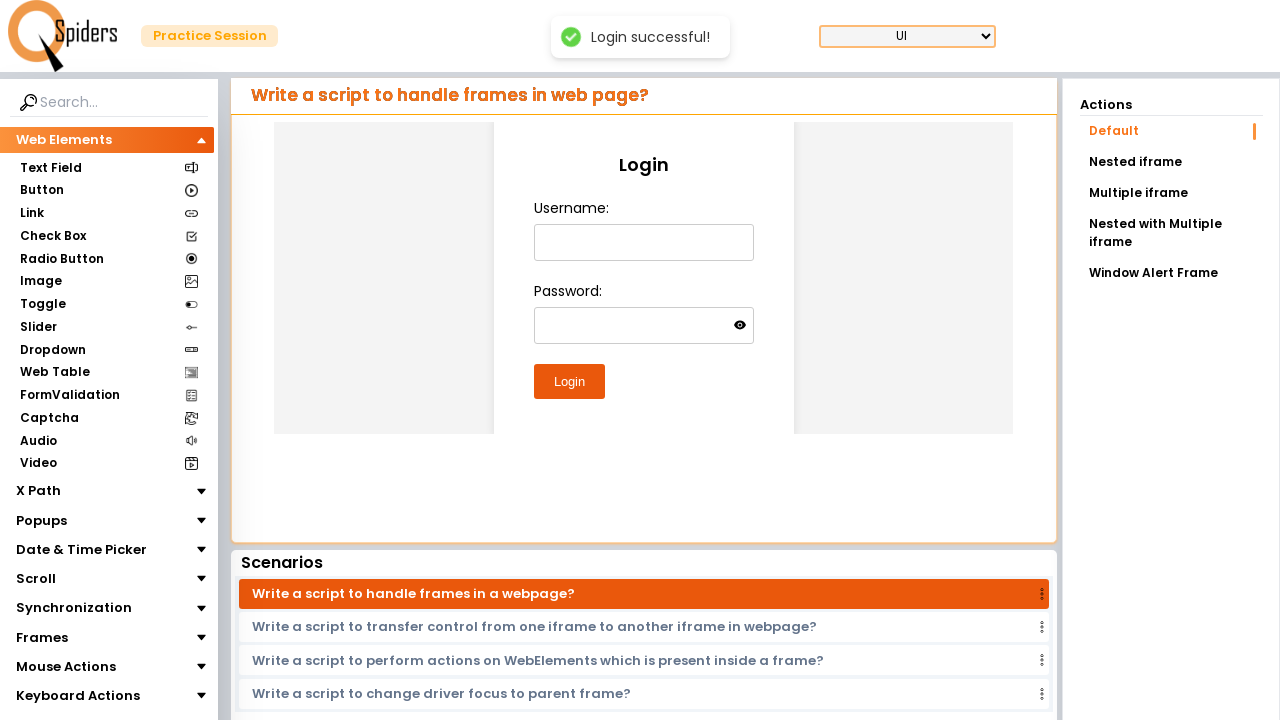

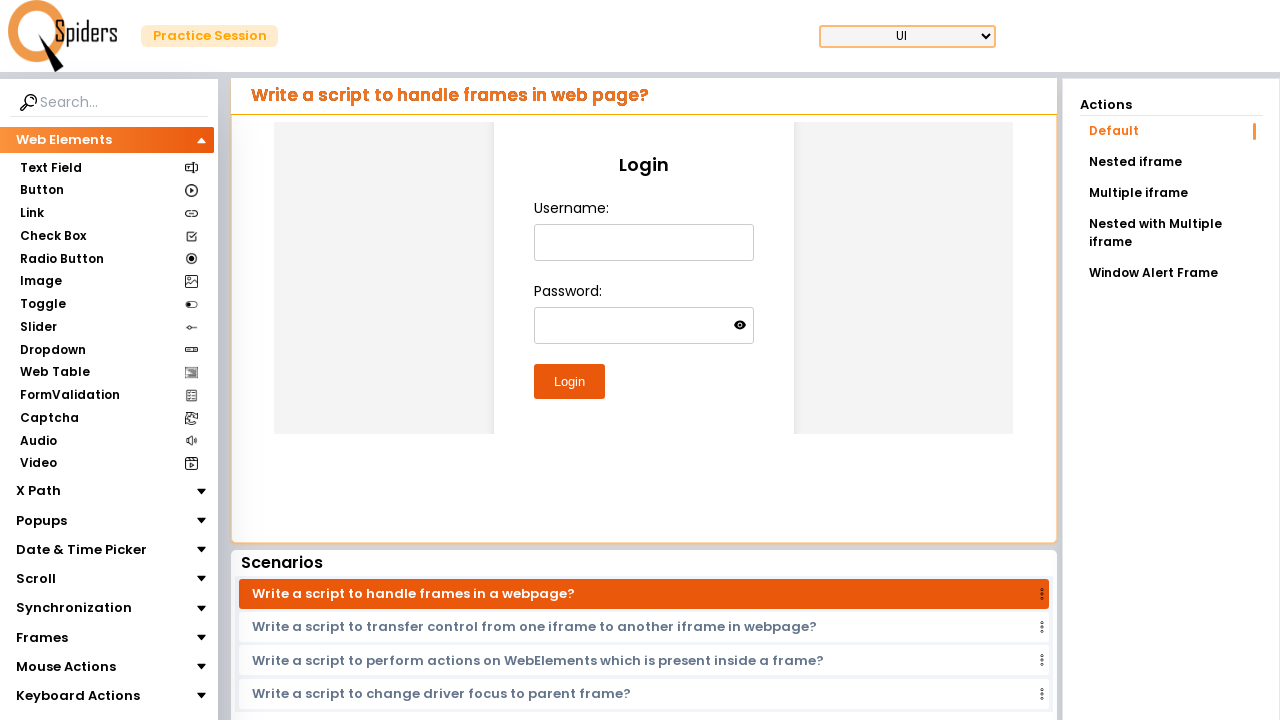